Tests that the Clear completed button displays correct text after marking an item complete

Starting URL: https://demo.playwright.dev/todomvc

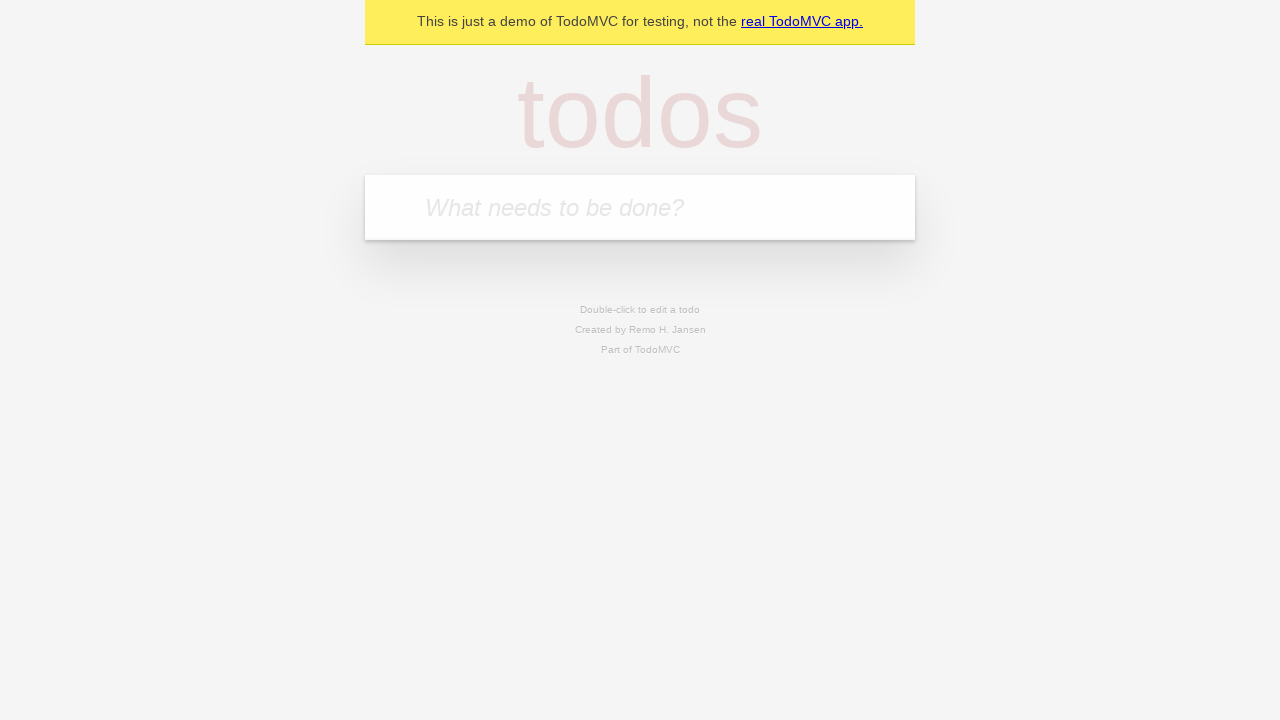

Located the todo input field
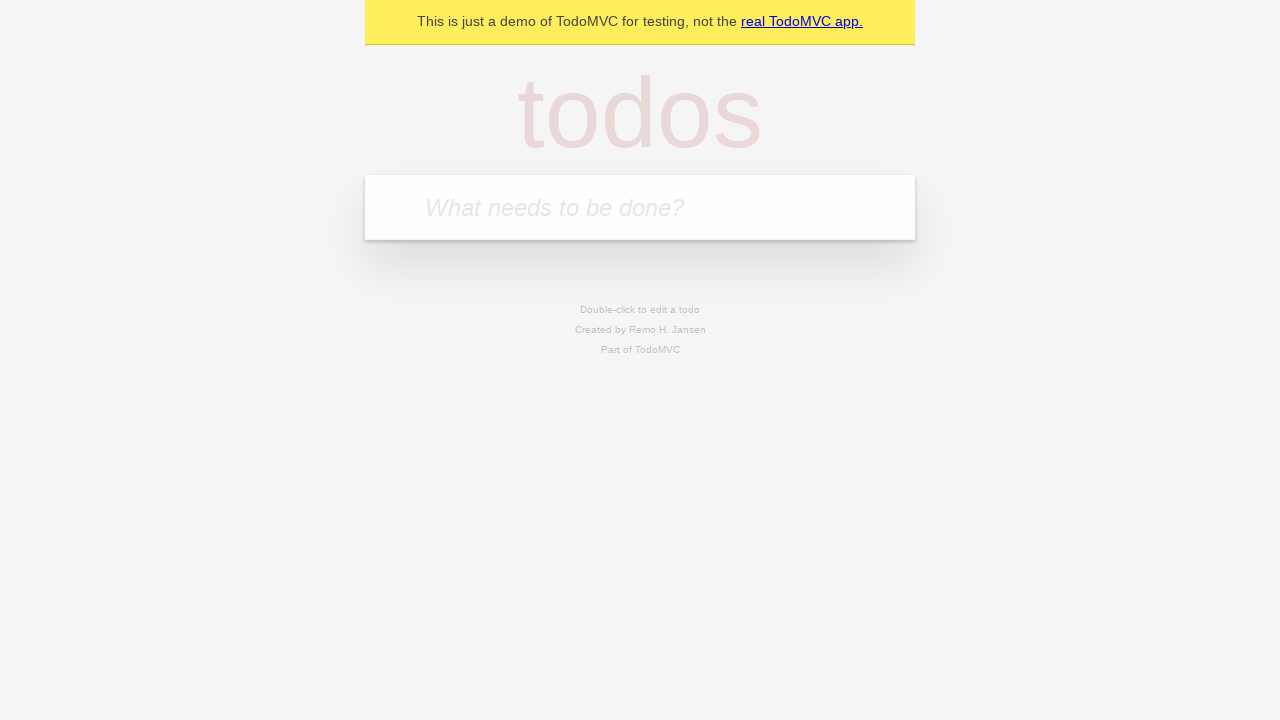

Filled todo input with 'buy some cheese' on internal:attr=[placeholder="What needs to be done?"i]
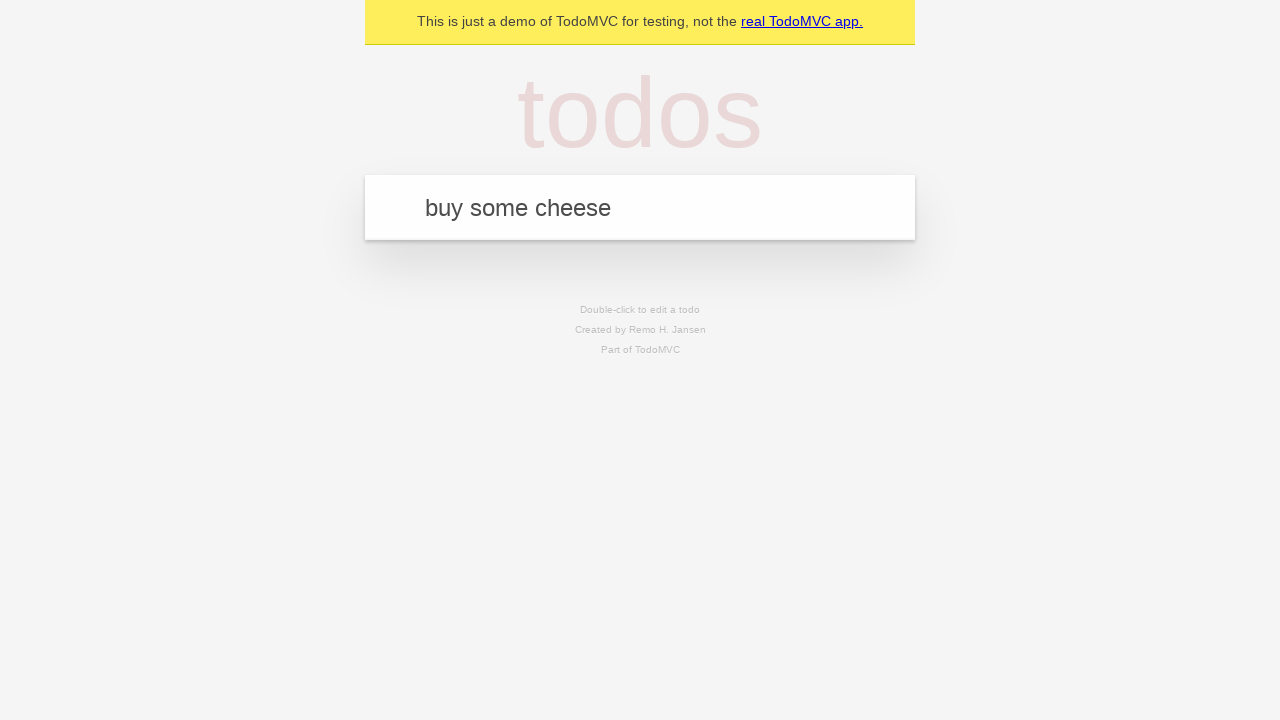

Pressed Enter to add todo 'buy some cheese' on internal:attr=[placeholder="What needs to be done?"i]
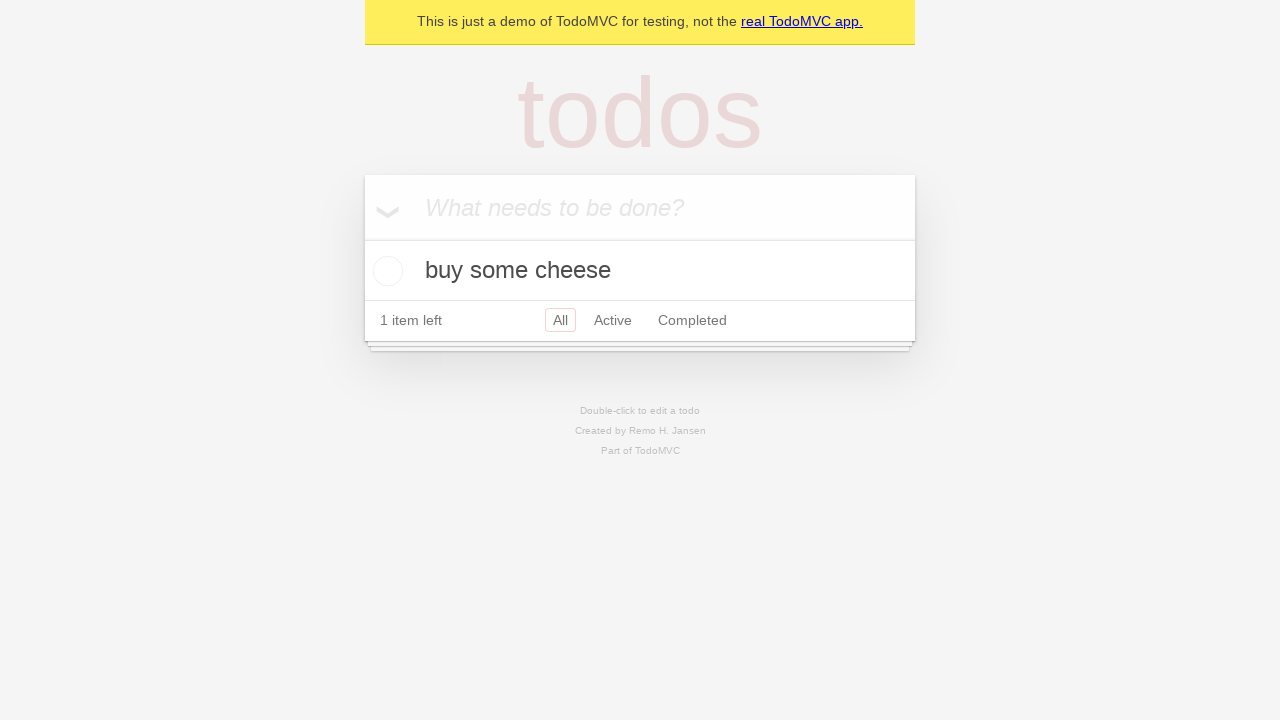

Filled todo input with 'feed the cat' on internal:attr=[placeholder="What needs to be done?"i]
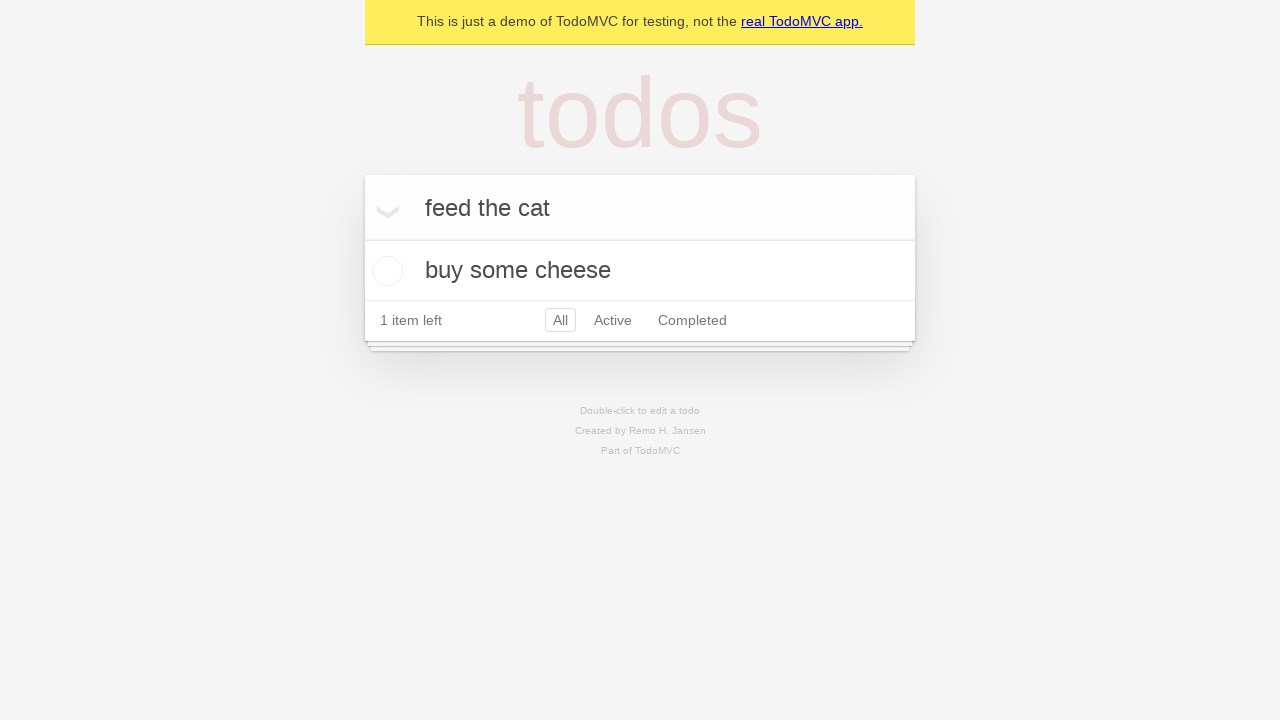

Pressed Enter to add todo 'feed the cat' on internal:attr=[placeholder="What needs to be done?"i]
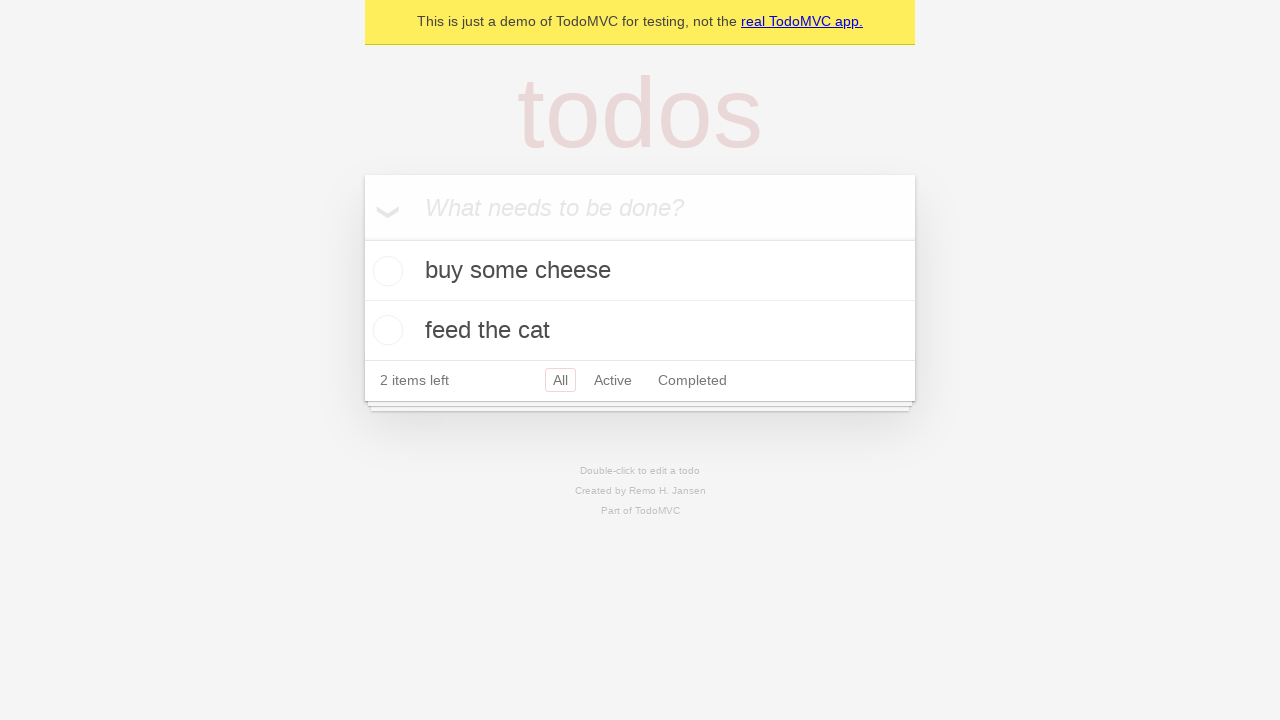

Filled todo input with 'book a doctors appointment' on internal:attr=[placeholder="What needs to be done?"i]
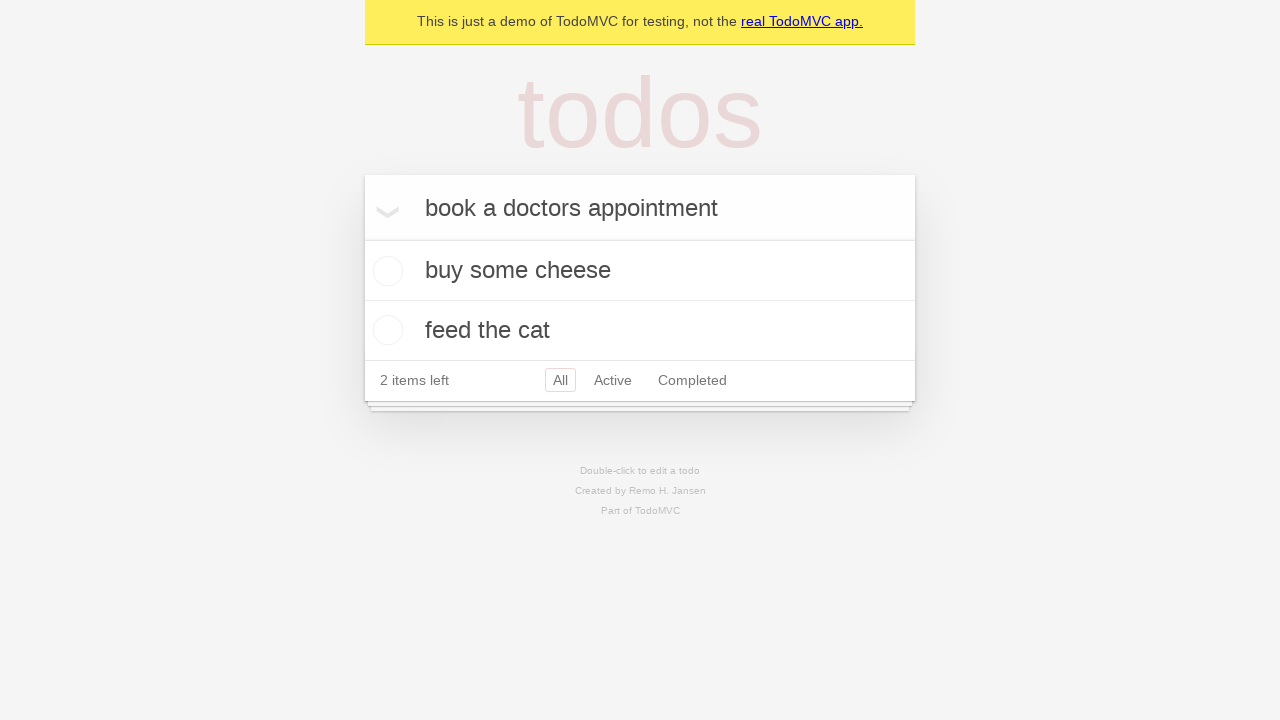

Pressed Enter to add todo 'book a doctors appointment' on internal:attr=[placeholder="What needs to be done?"i]
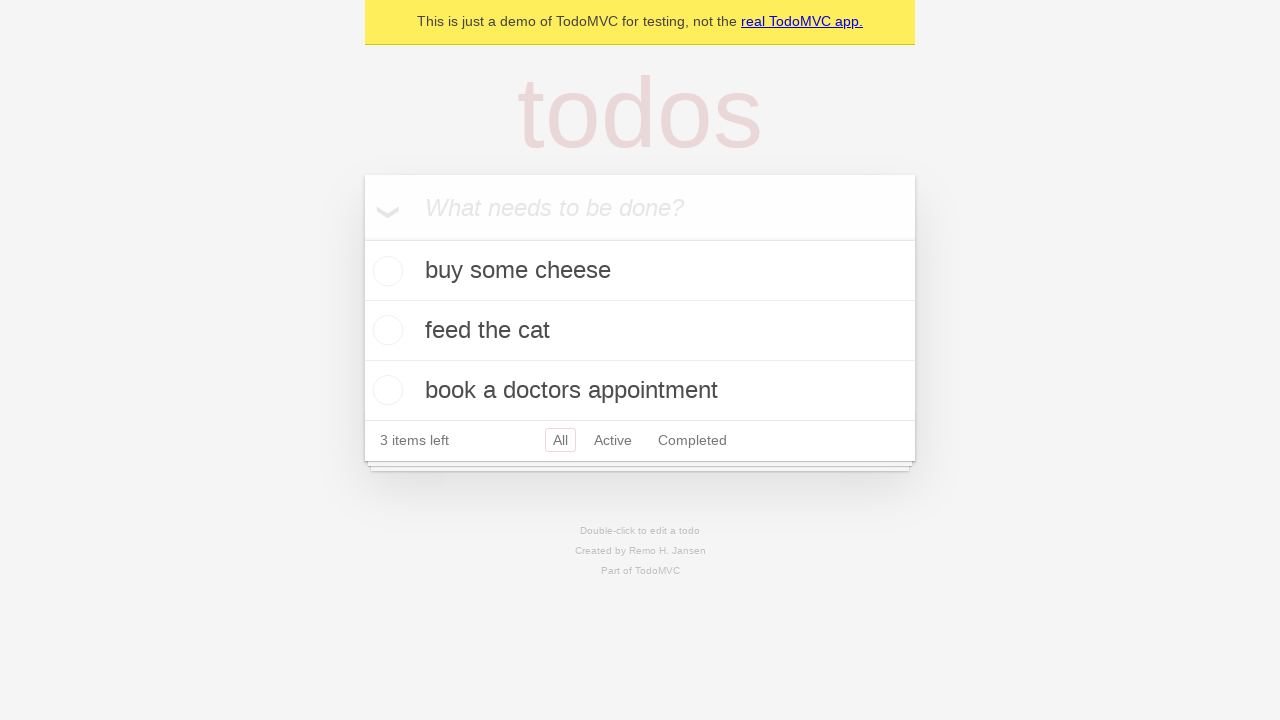

Checked the first todo item to mark it complete at (385, 271) on .todo-list li .toggle >> nth=0
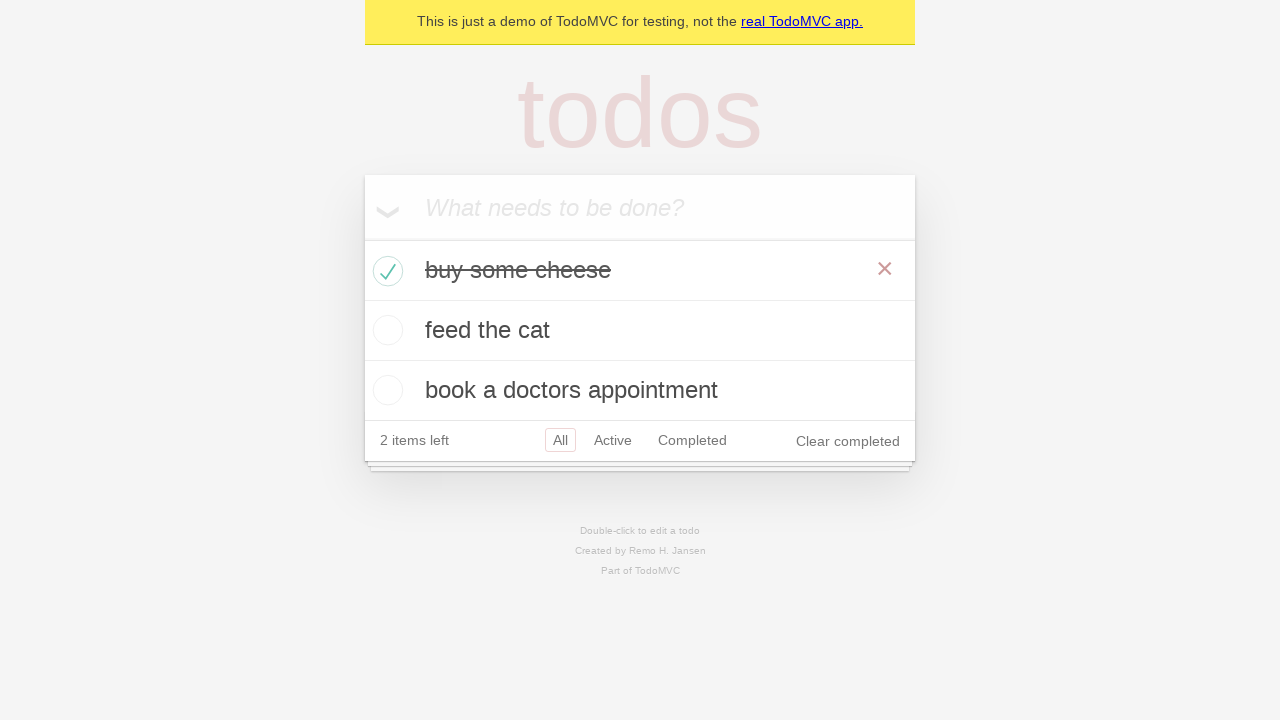

Clear completed button appeared after marking item complete
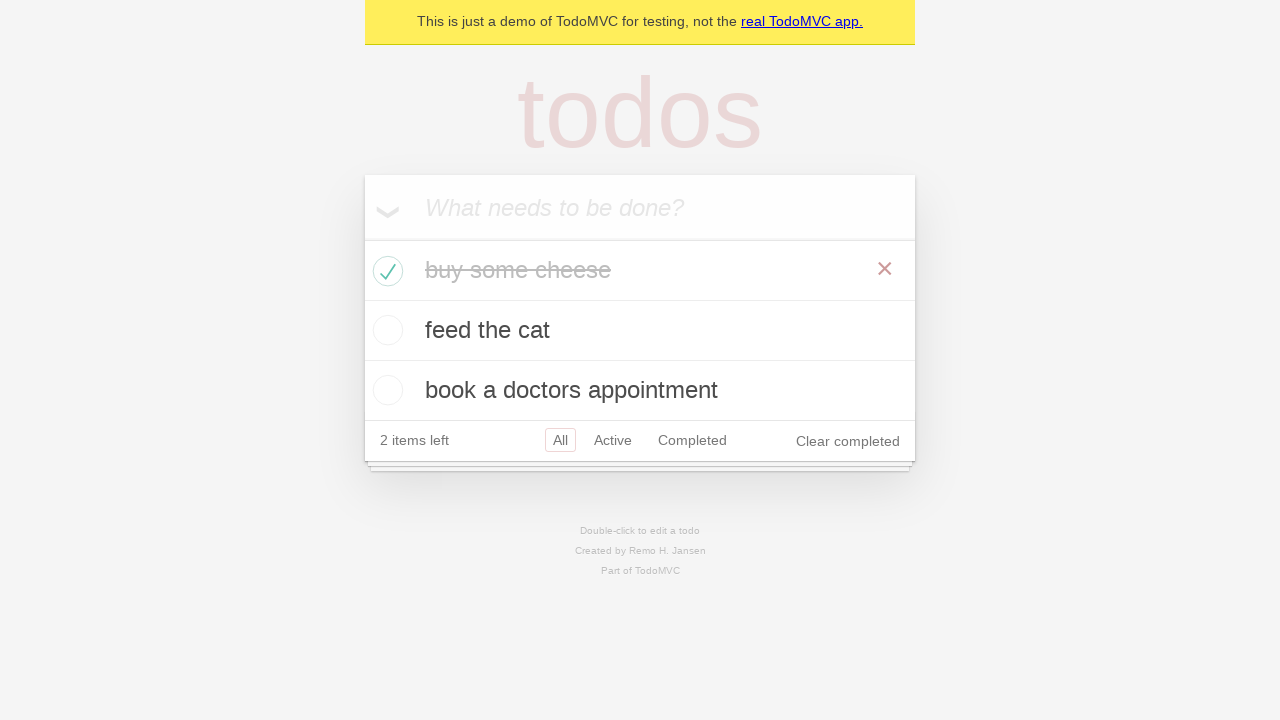

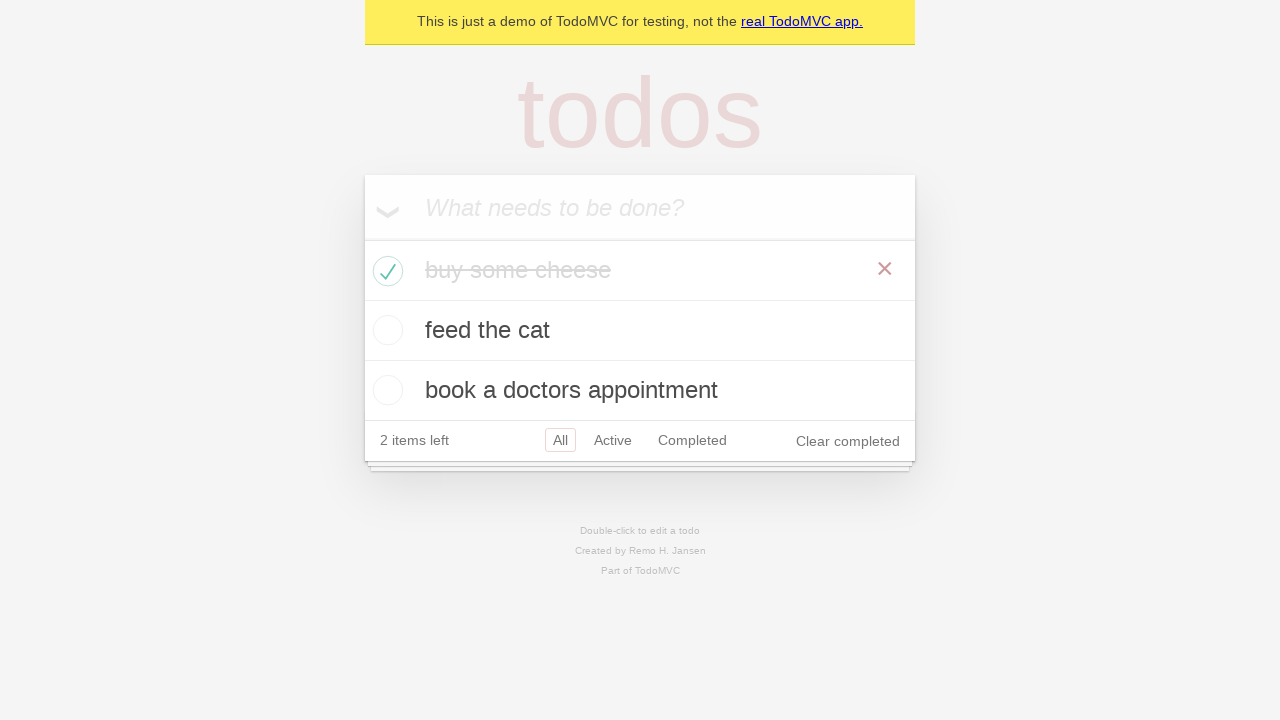